Tests hide/show functionality by clicking a hide button and verifying the text box becomes hidden

Starting URL: https://codenboxautomationlab.com/practice/

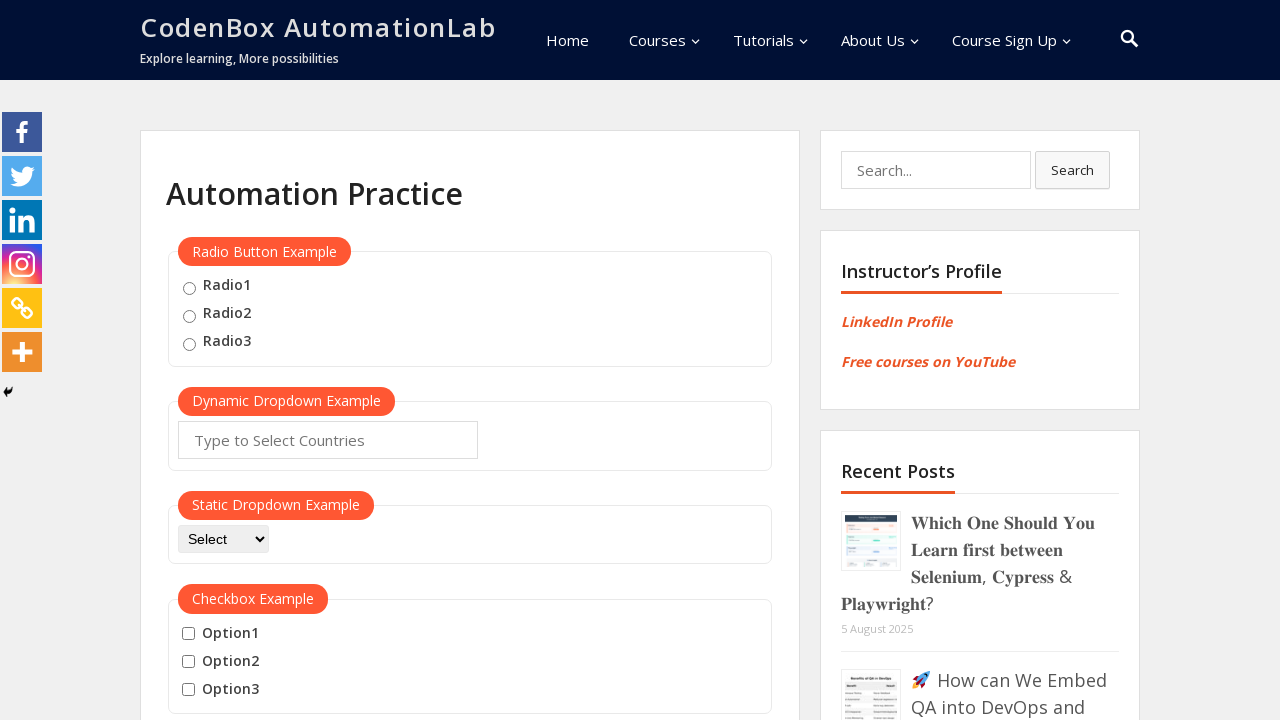

Clicked hide button to hide the text box at (208, 360) on #hide-textbox
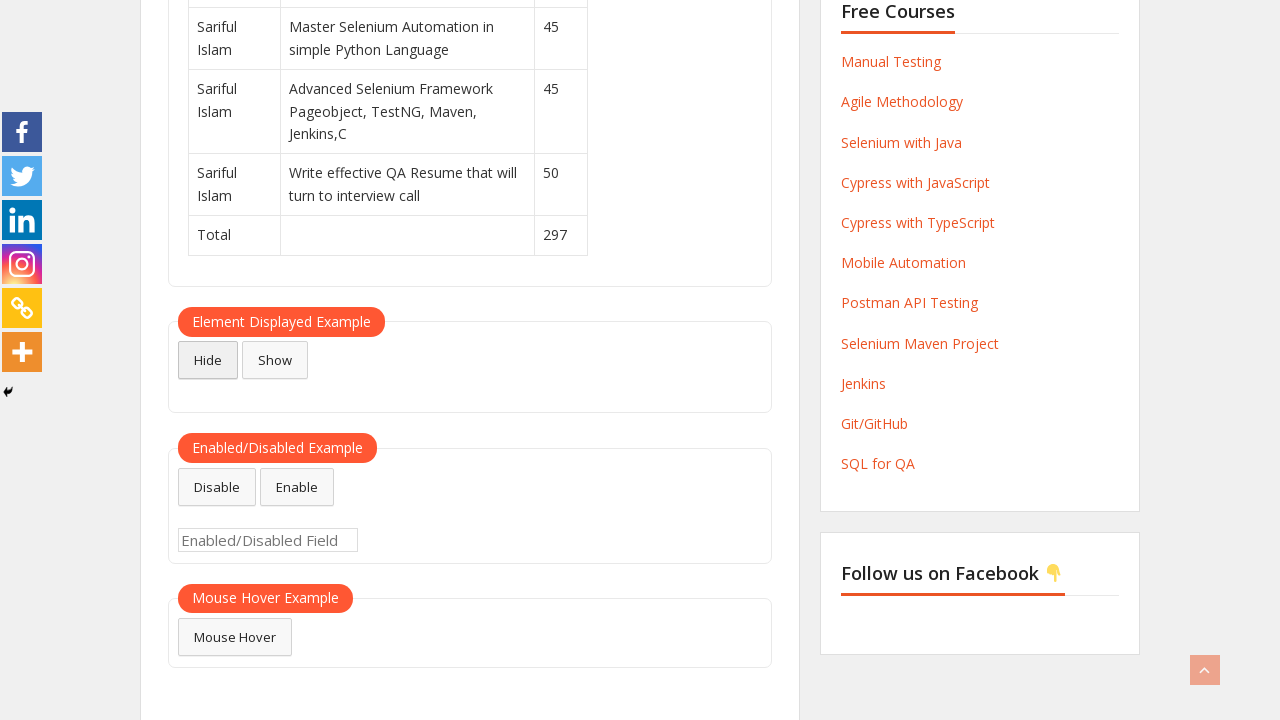

Waited 2 seconds for hide animation to complete
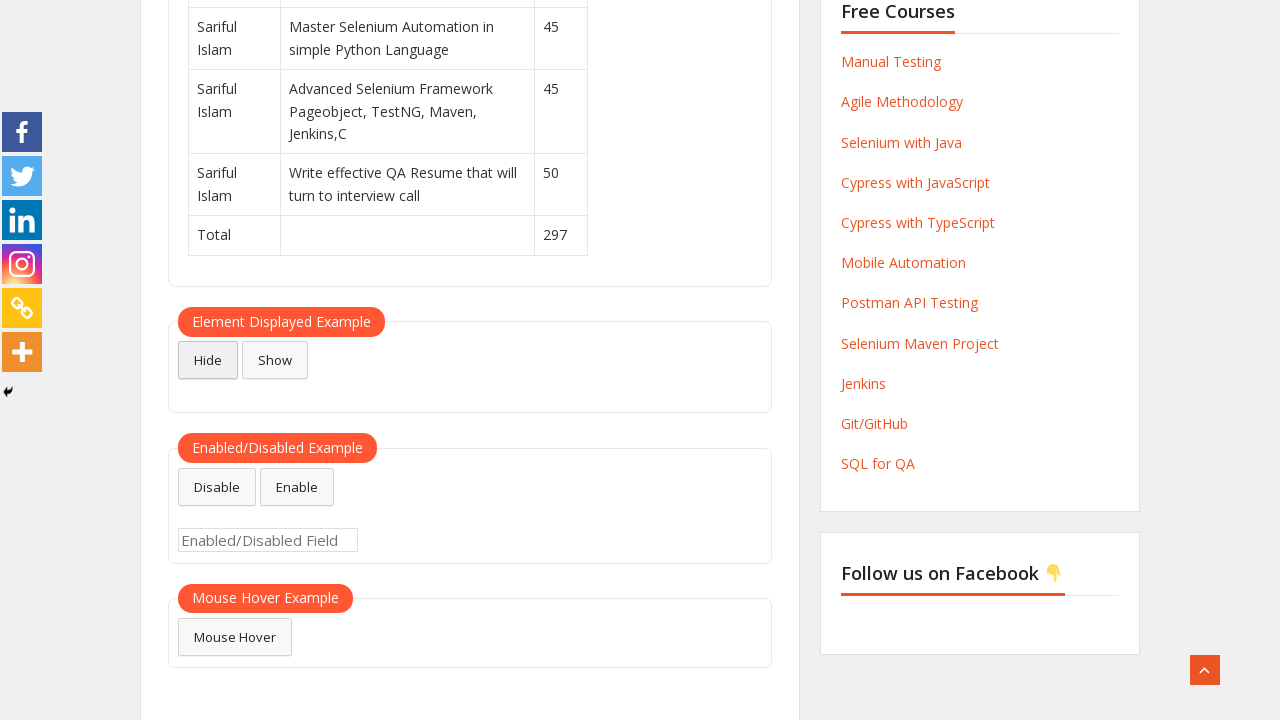

Verified text box is hidden
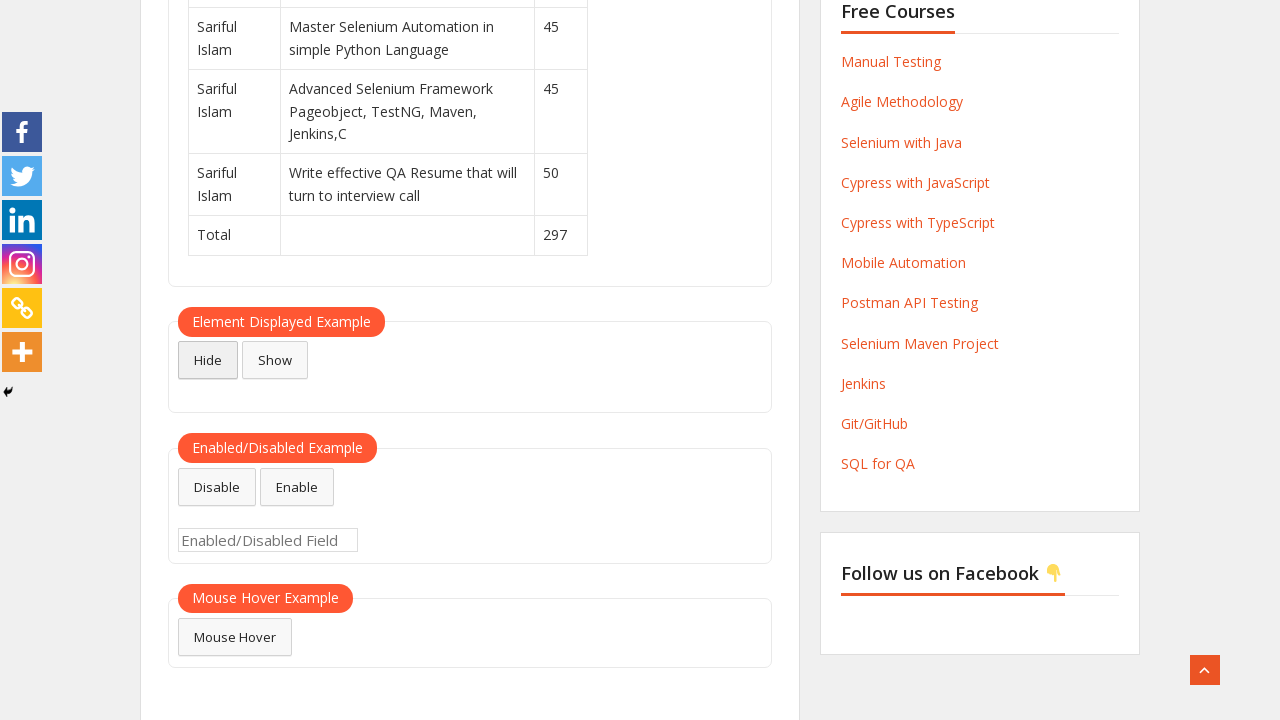

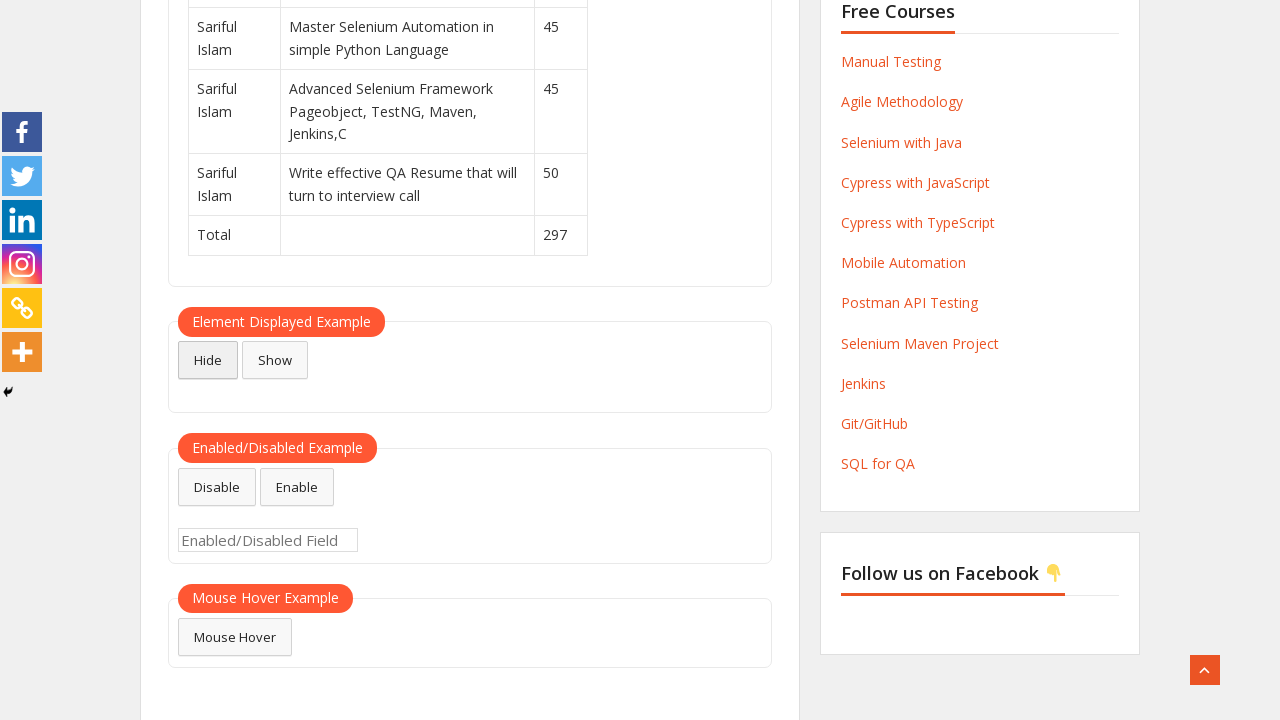